Tests the calculator behavior when dividing with an empty second number field

Starting URL: https://safatelli.github.io/tp-test-logiciel/assets/calc.html

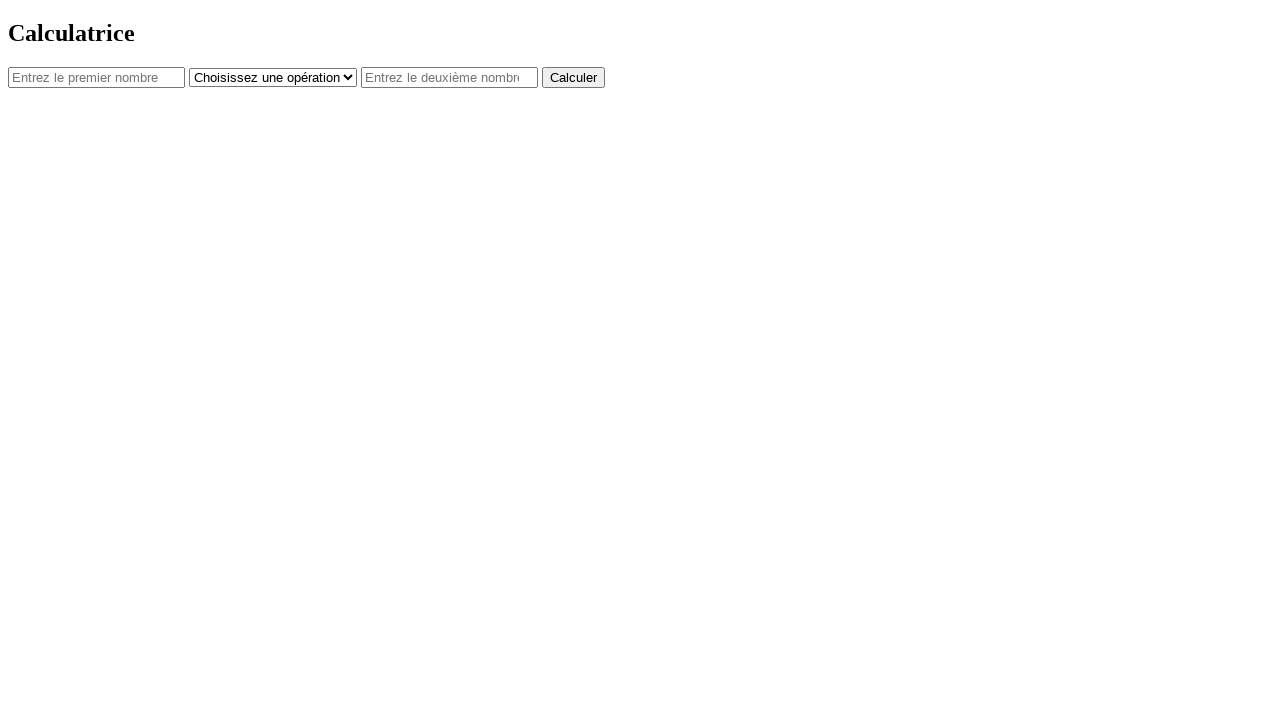

Clicked the first number field at (96, 77) on #num1
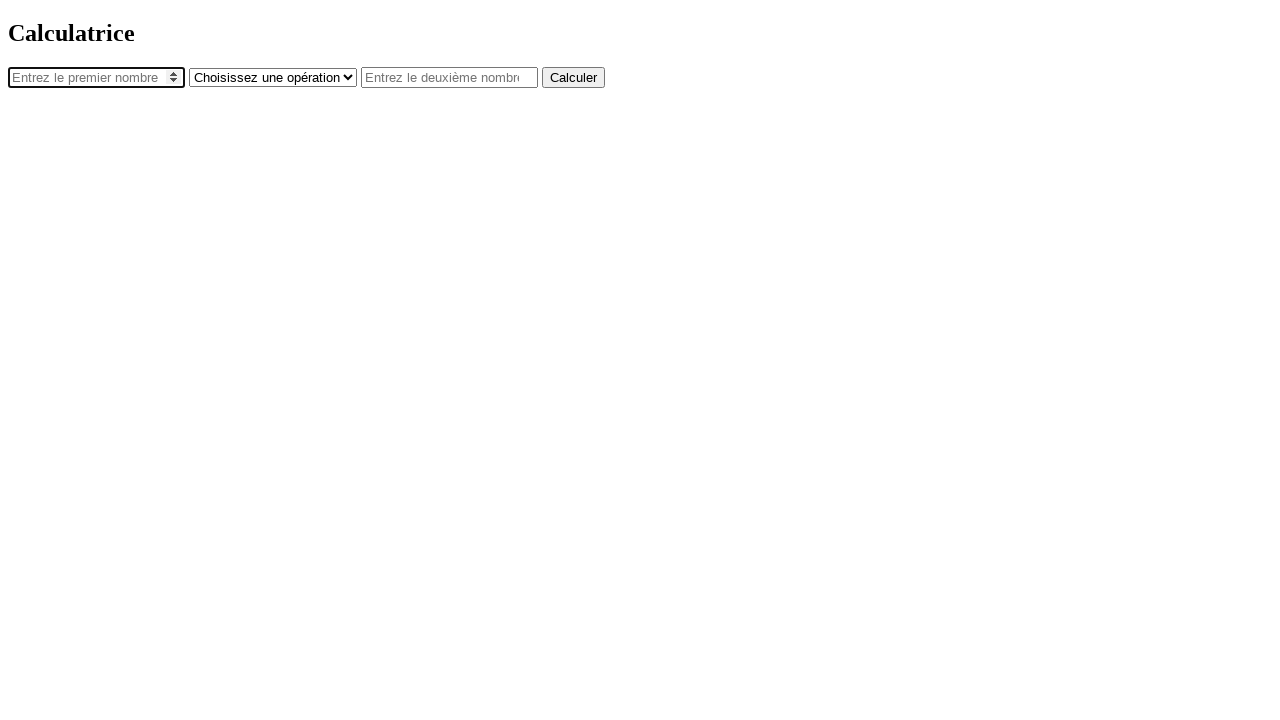

Filled first number field with '1' on #num1
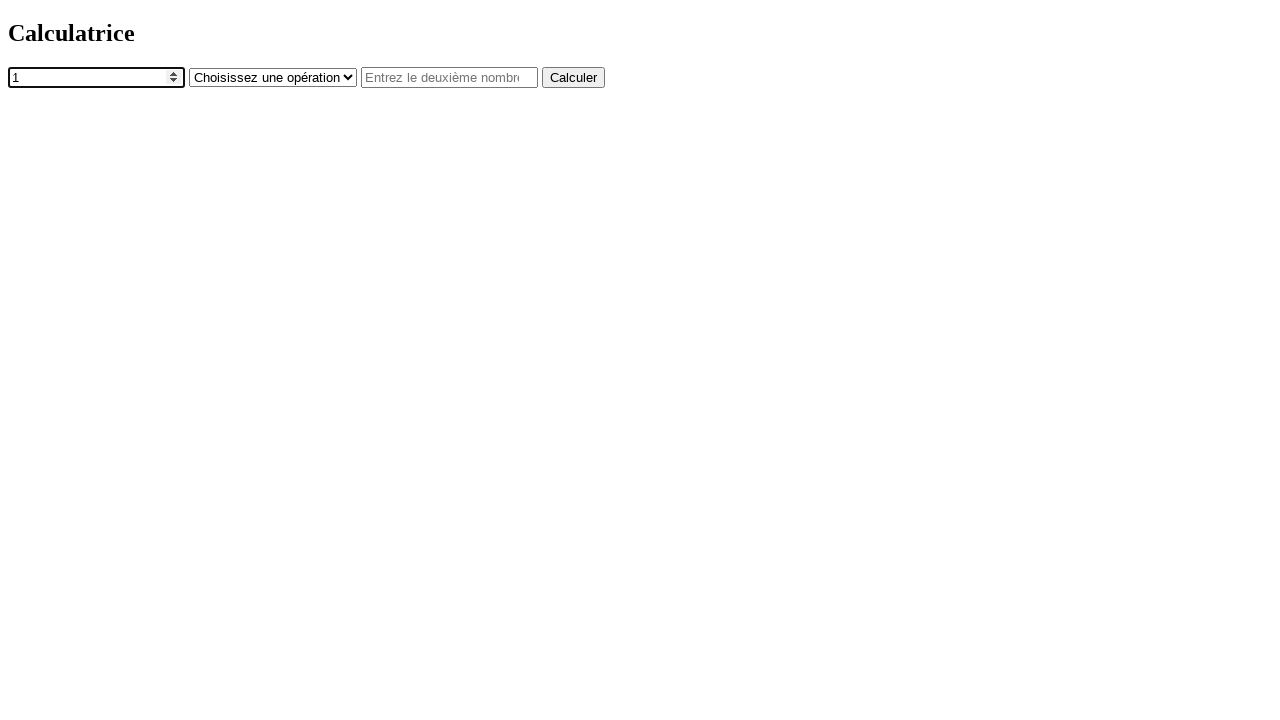

Clicked the operator dropdown at (273, 77) on #operator
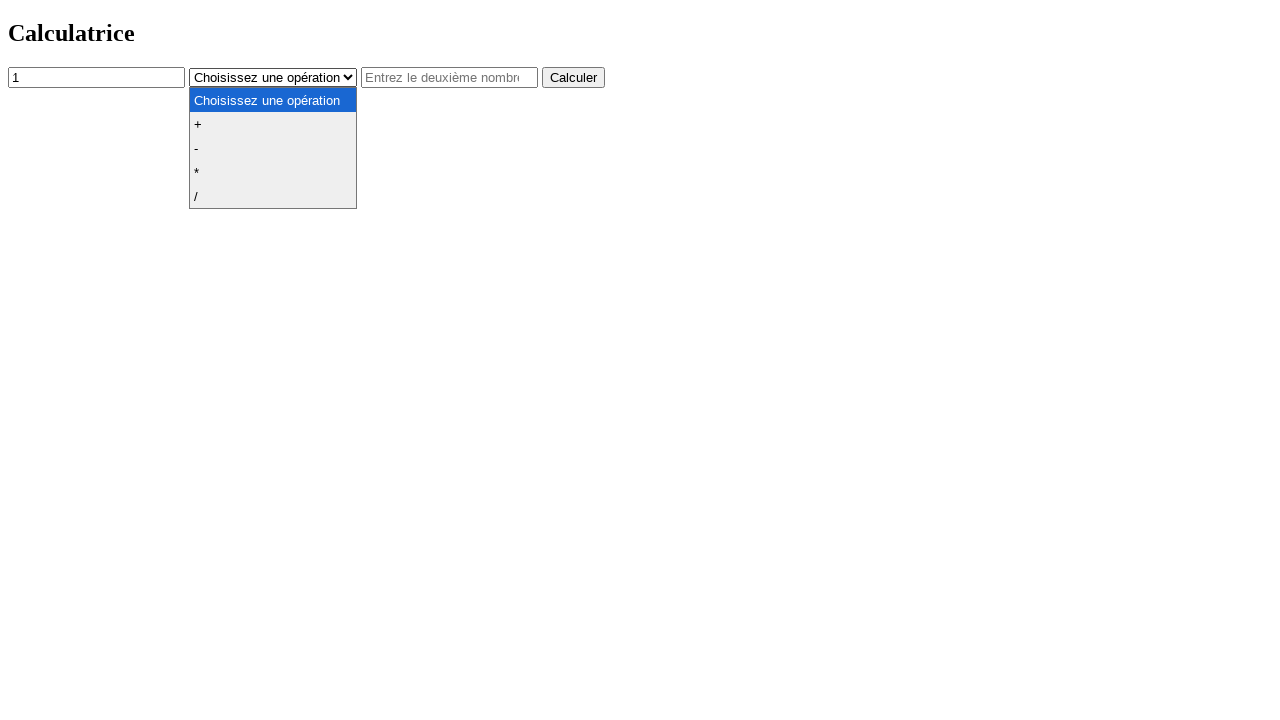

Selected division operator '/' on #operator
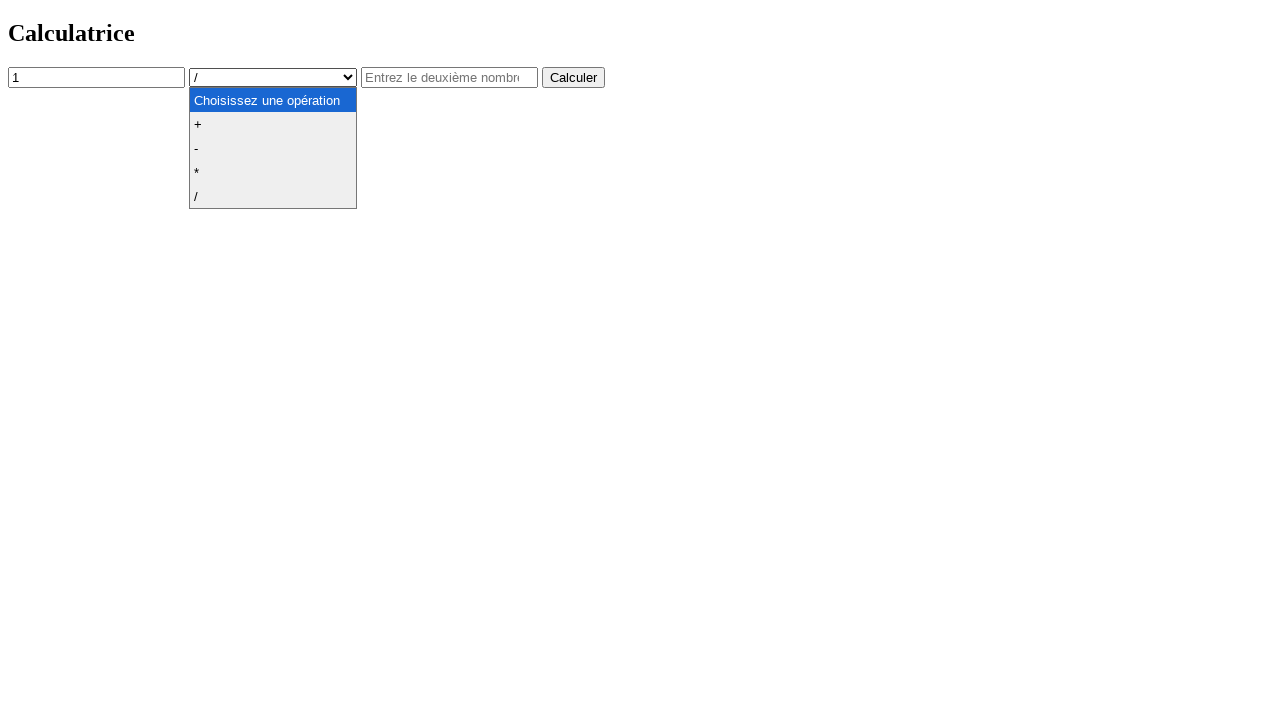

Clicked calculate button (first time) at (574, 77) on button
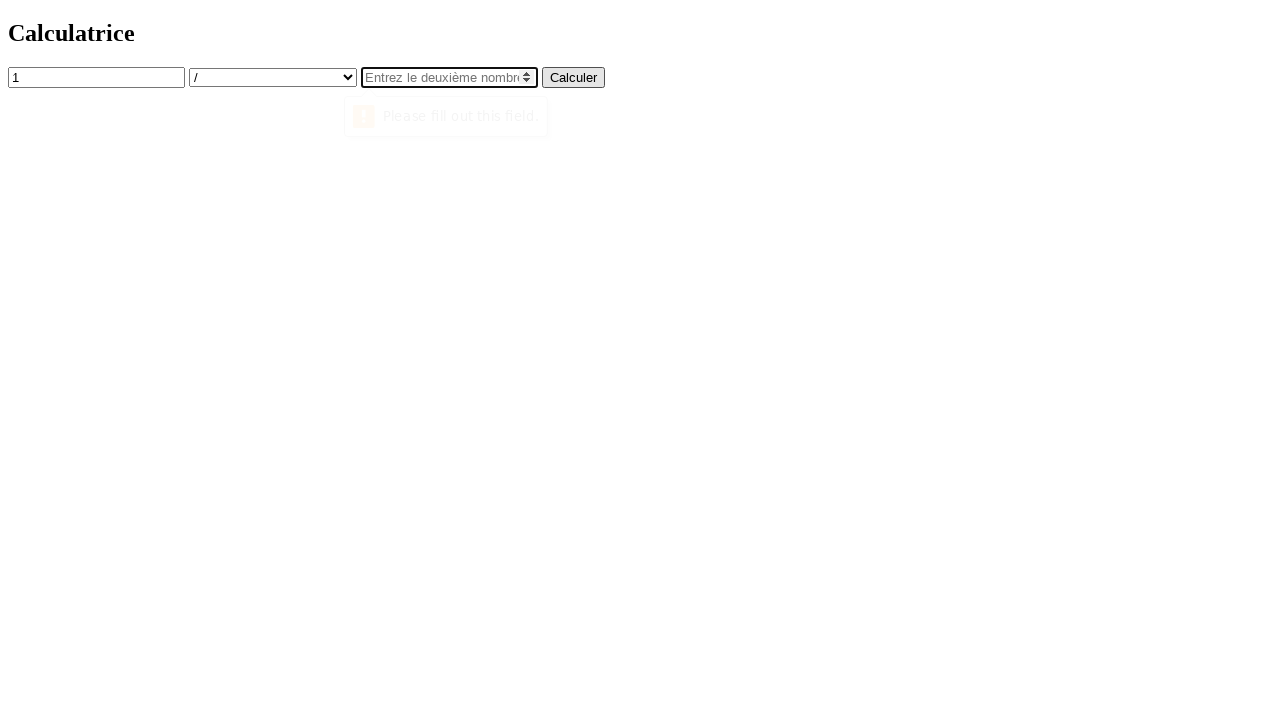

Clicked calculate button (second time) with empty second number field at (574, 77) on button
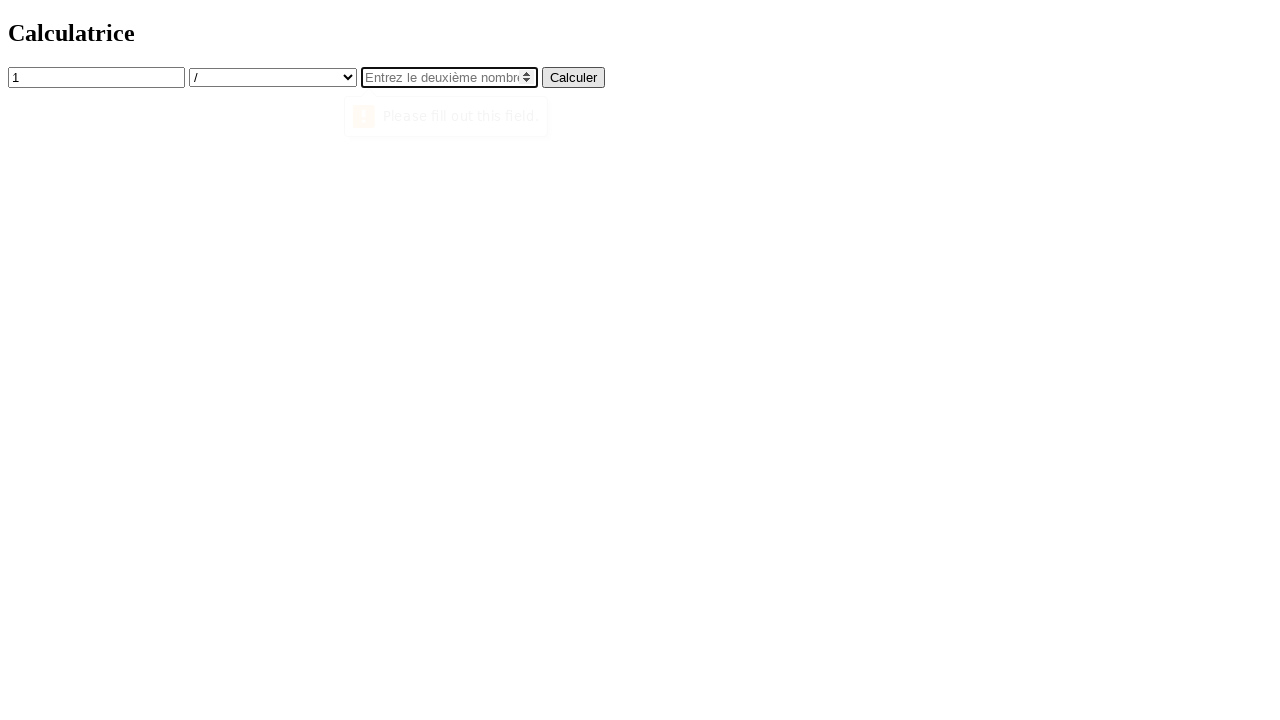

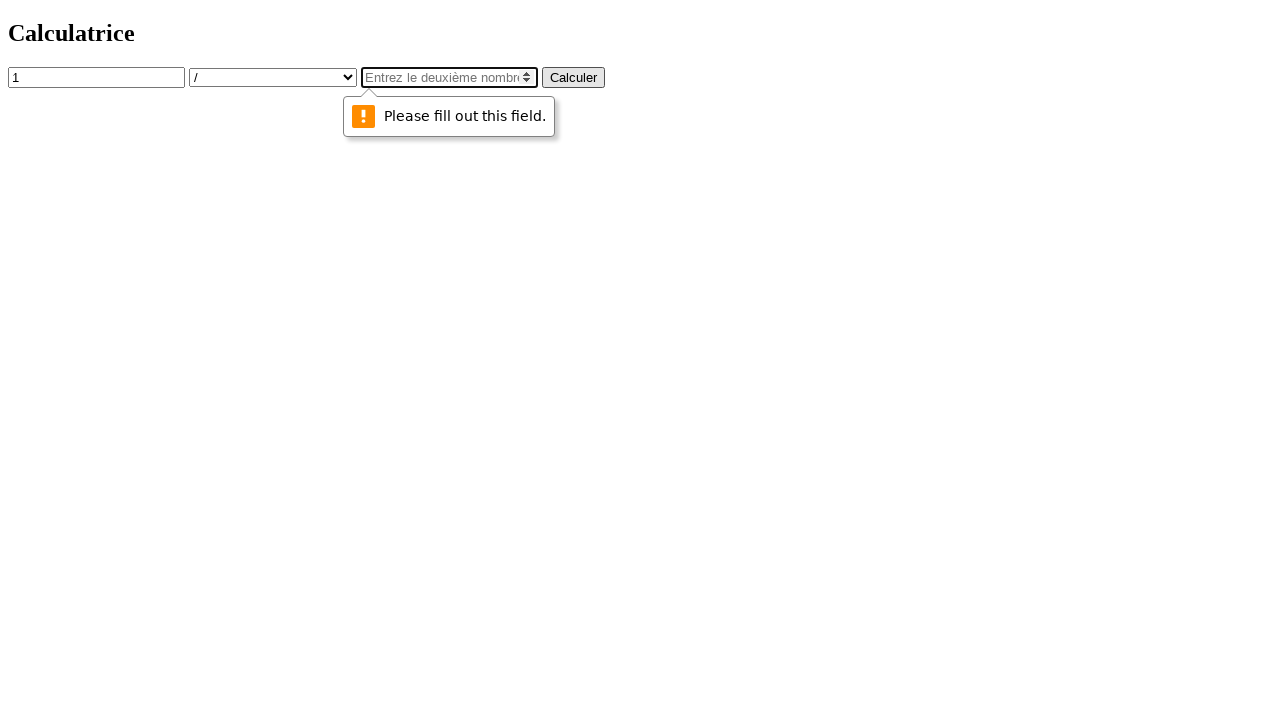